Verifies that the OpenWeatherMap homepage loads correctly by checking the URL contains 'openweathermap'

Starting URL: https://openweathermap.org/

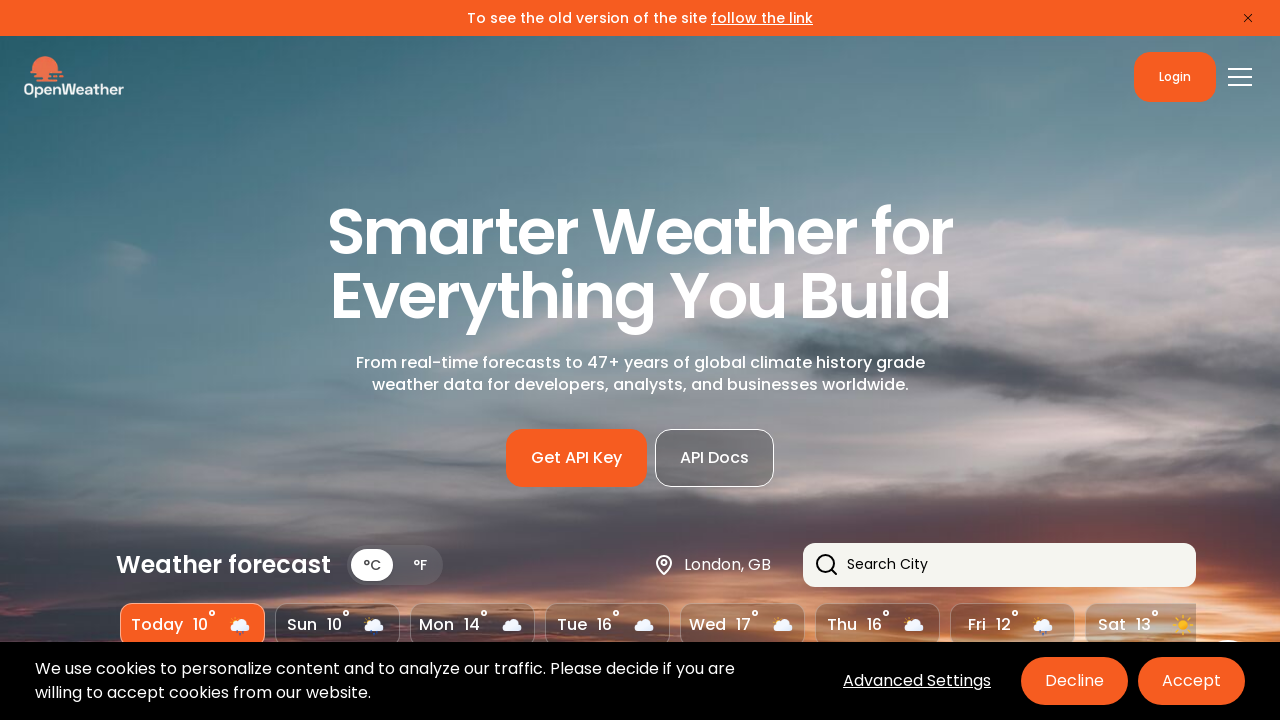

Navigated to OpenWeatherMap homepage
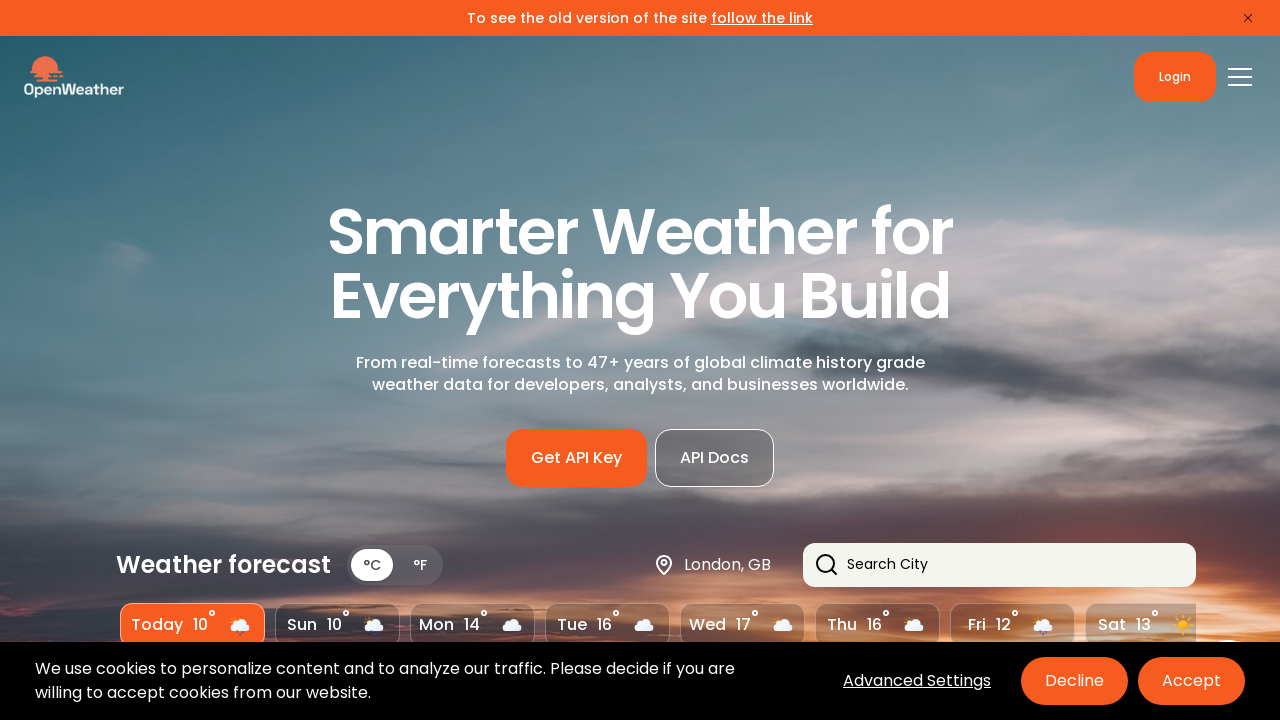

Verified that URL contains 'openweathermap'
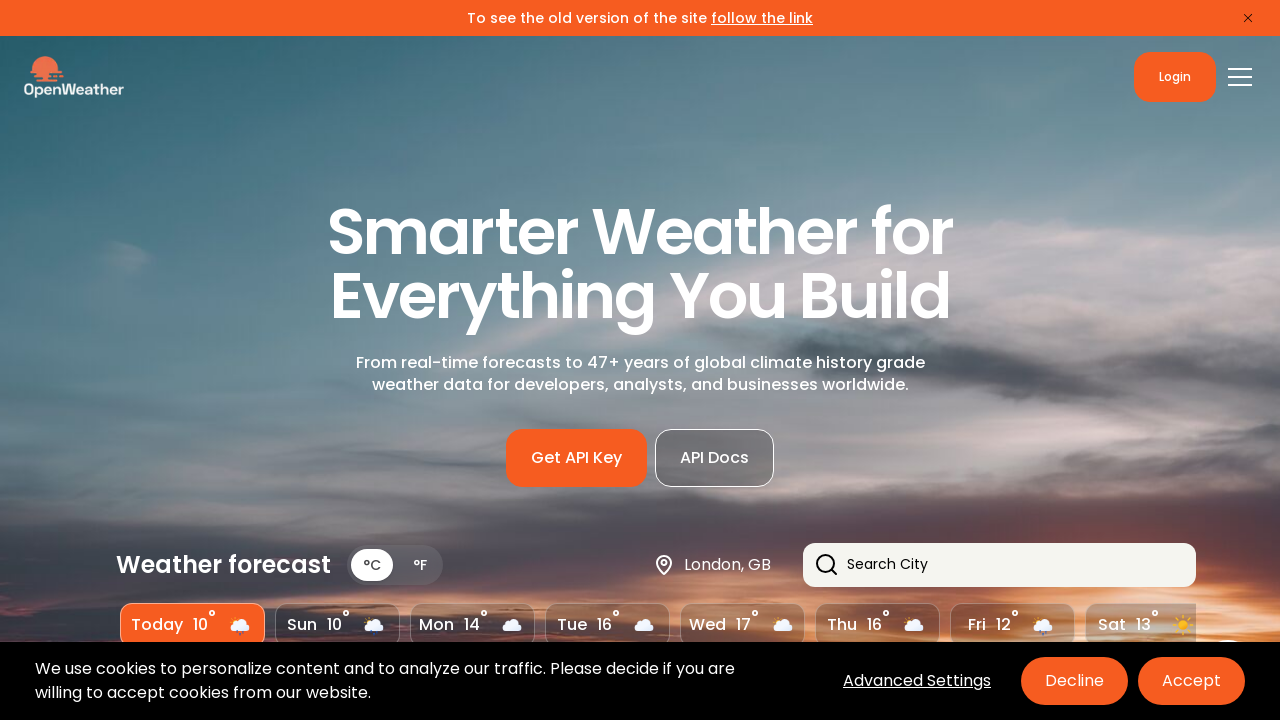

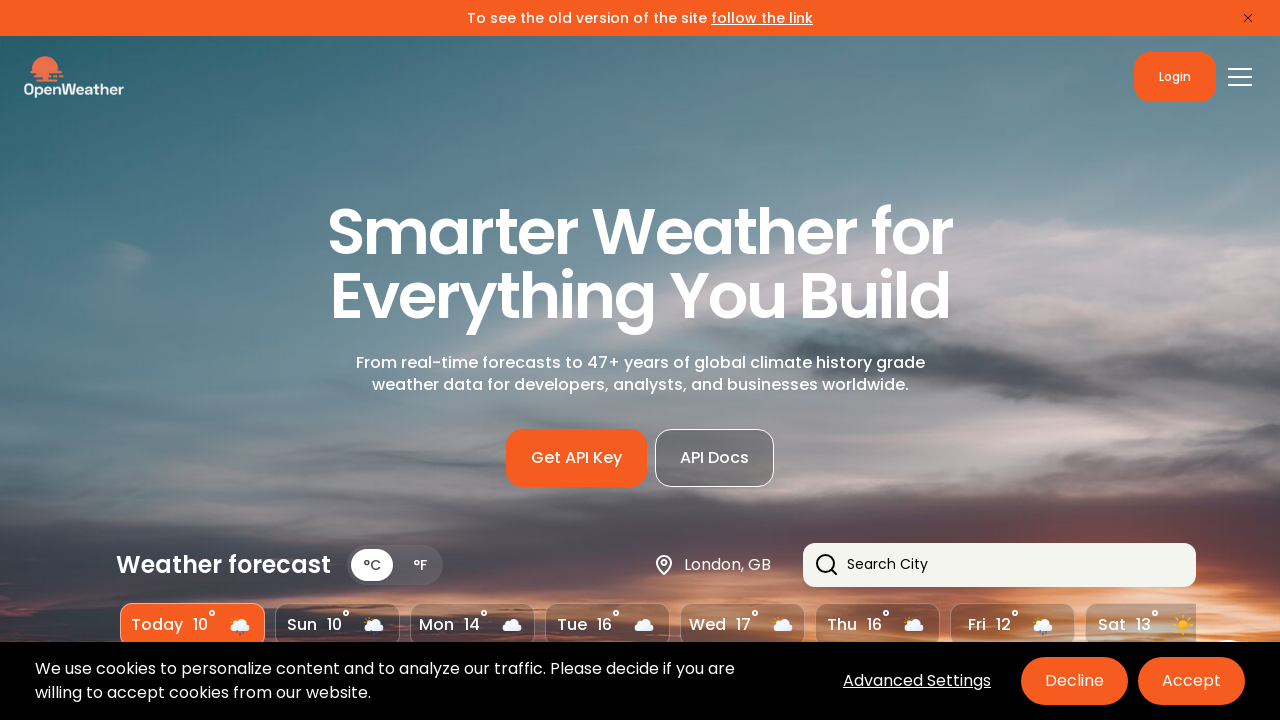